Tests React Semantic UI dropdown by selecting different name options from a custom dropdown menu

Starting URL: https://react.semantic-ui.com/maximize/dropdown-example-selection/

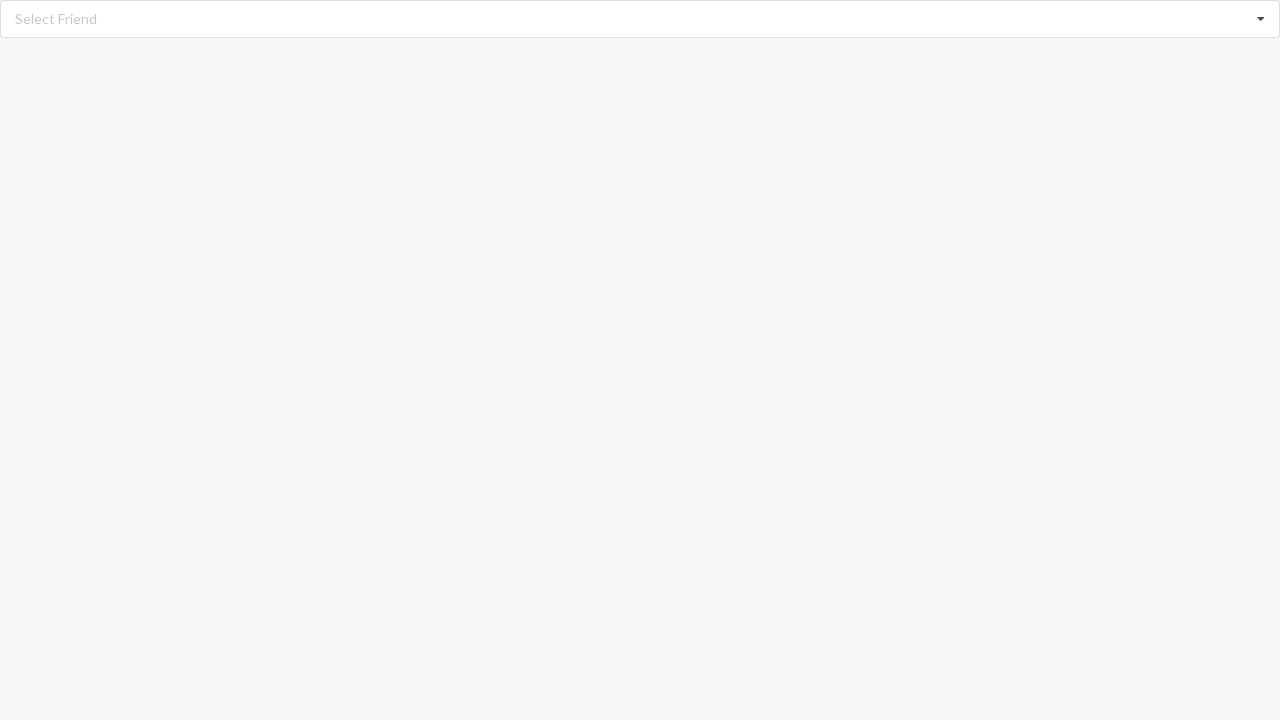

Clicked dropdown to open menu at (640, 19) on div.dropdown
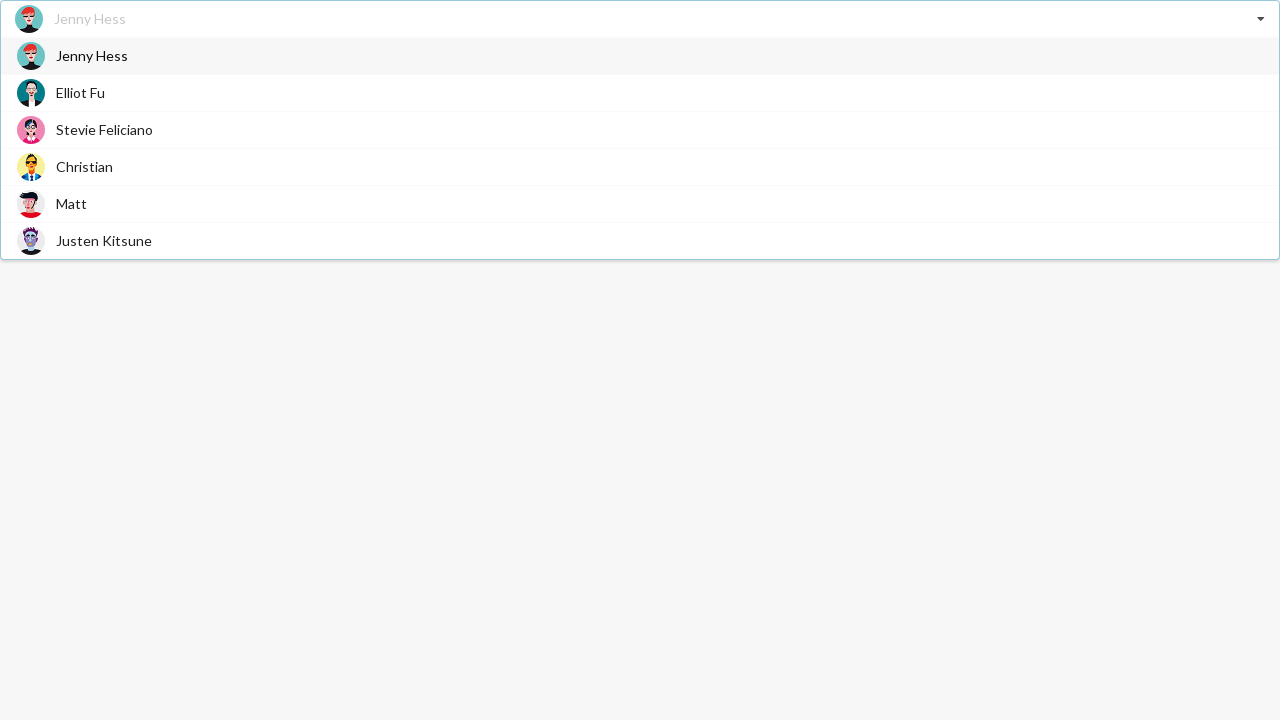

Dropdown menu items loaded
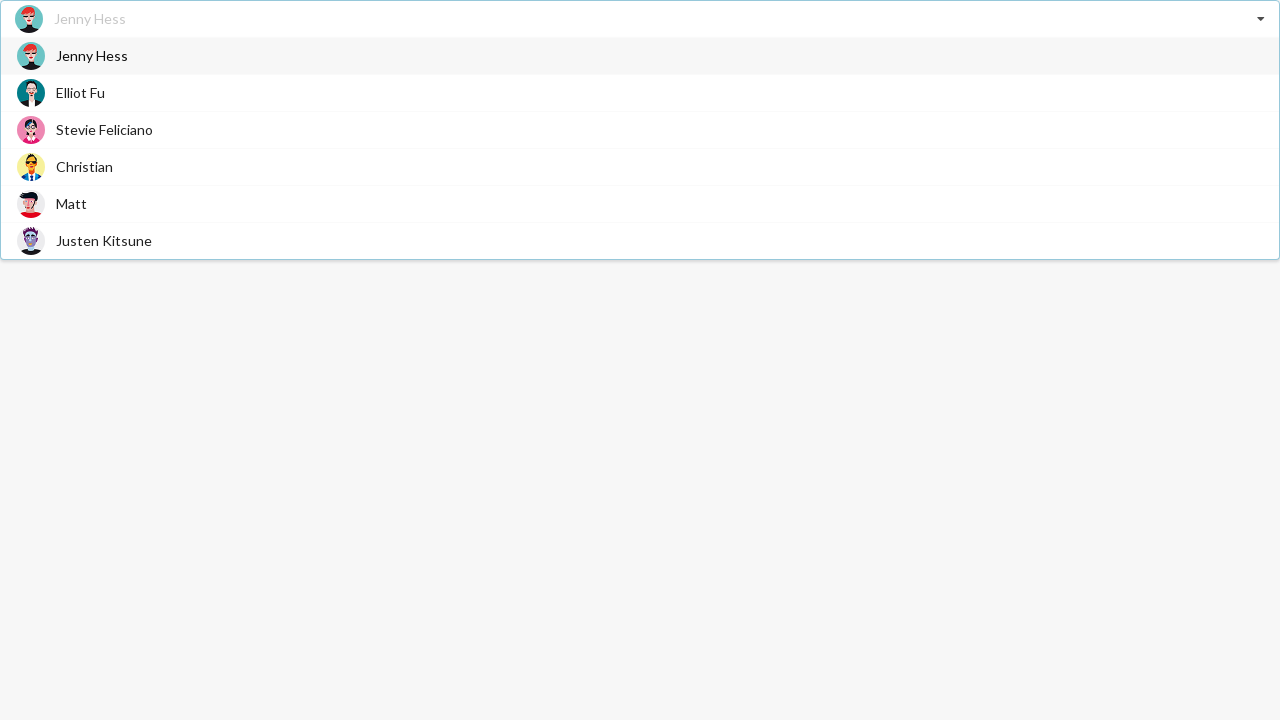

Selected 'Matt' from dropdown options at (72, 204) on div.item>span:has-text('Matt')
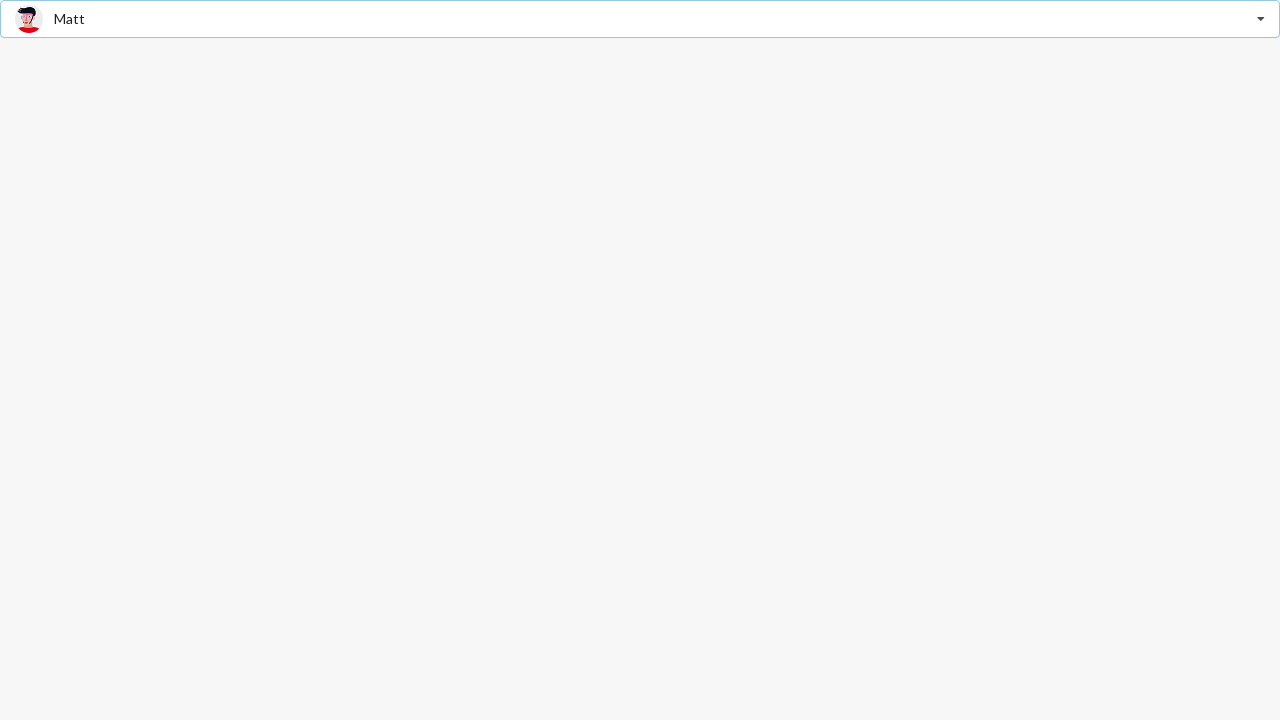

Clicked dropdown to open menu at (640, 19) on div.dropdown
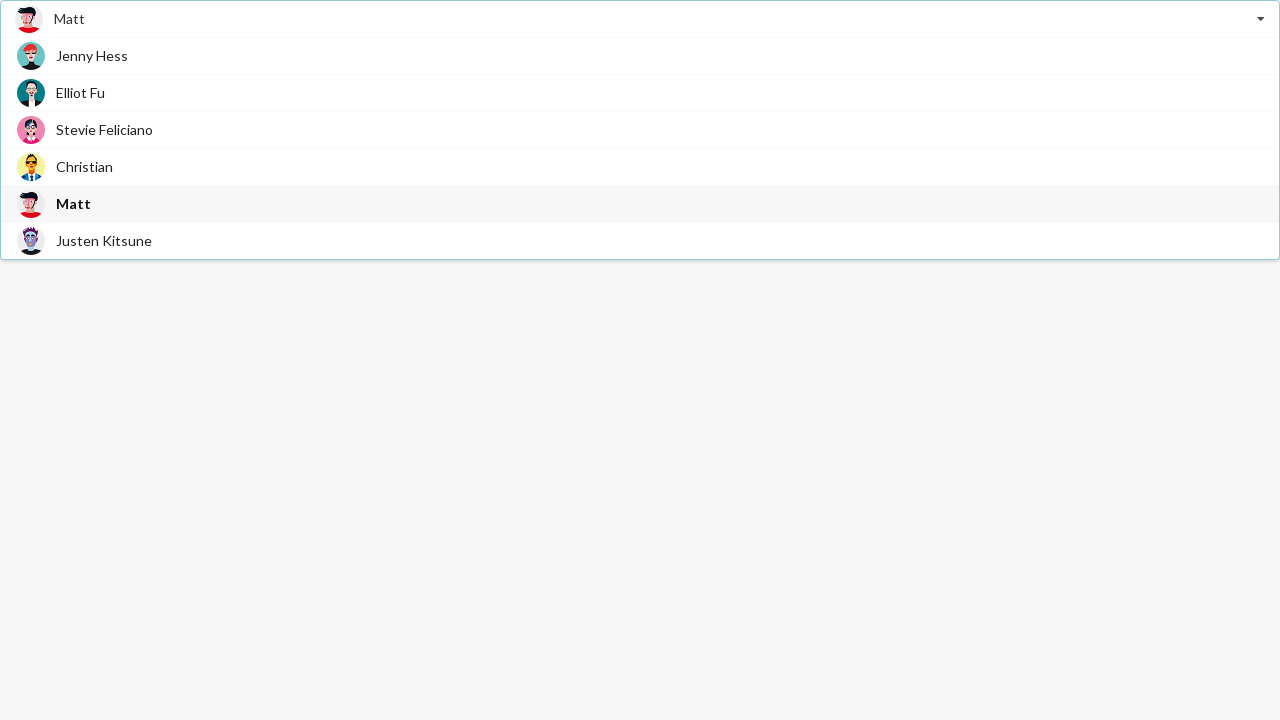

Dropdown menu items loaded
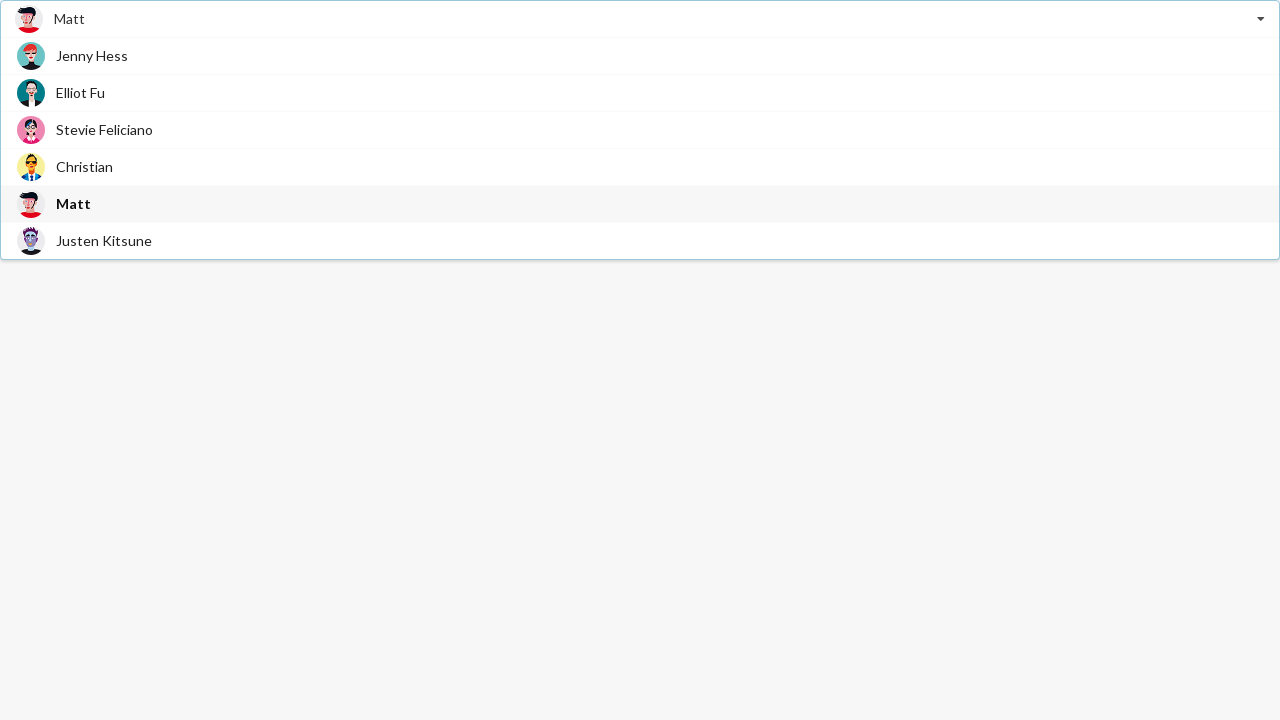

Selected 'Christian' from dropdown options at (84, 166) on div.item>span:has-text('Christian')
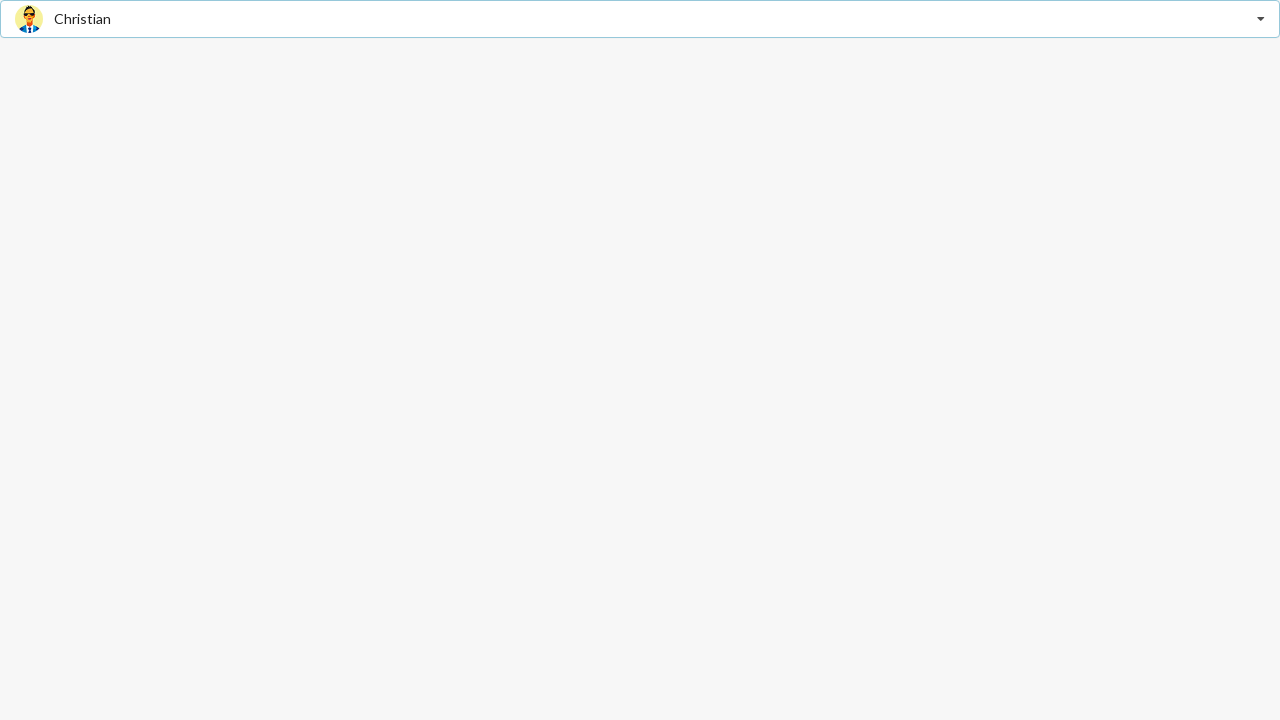

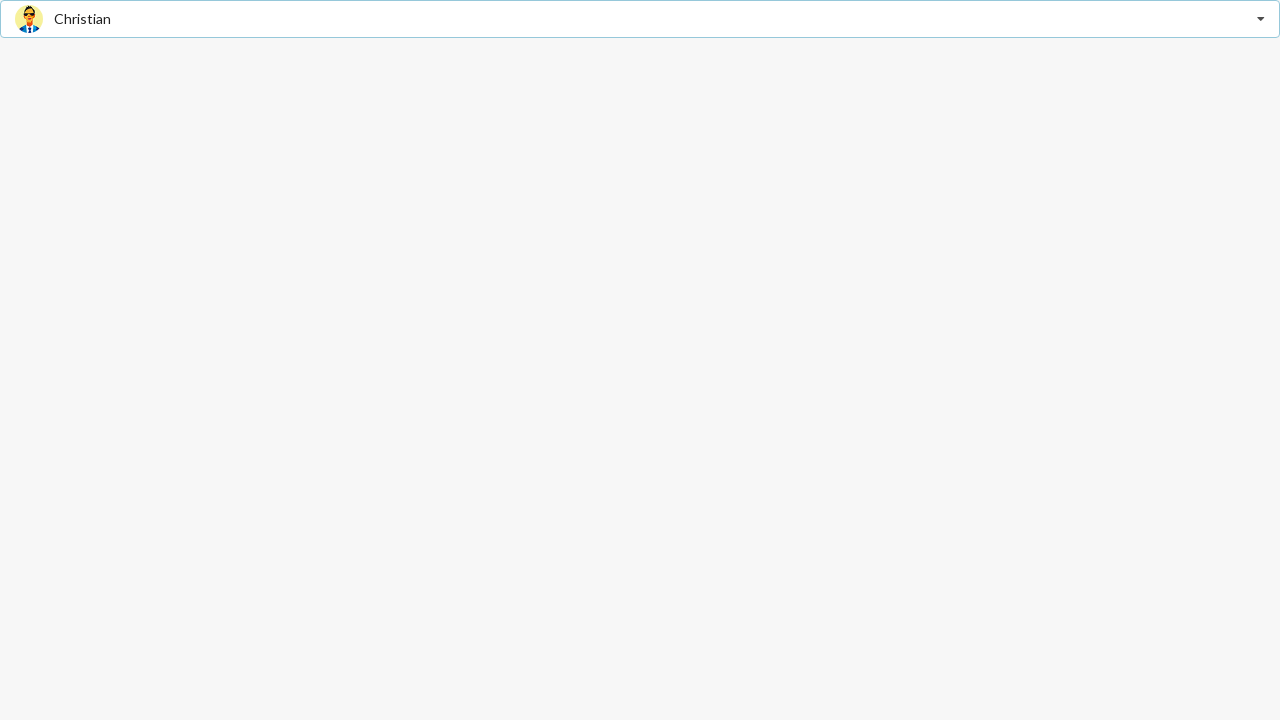